Tests product search functionality by typing a search term, verifying filtered results, and adding products to cart by name and index.

Starting URL: https://rahulshettyacademy.com/seleniumPractise/#/

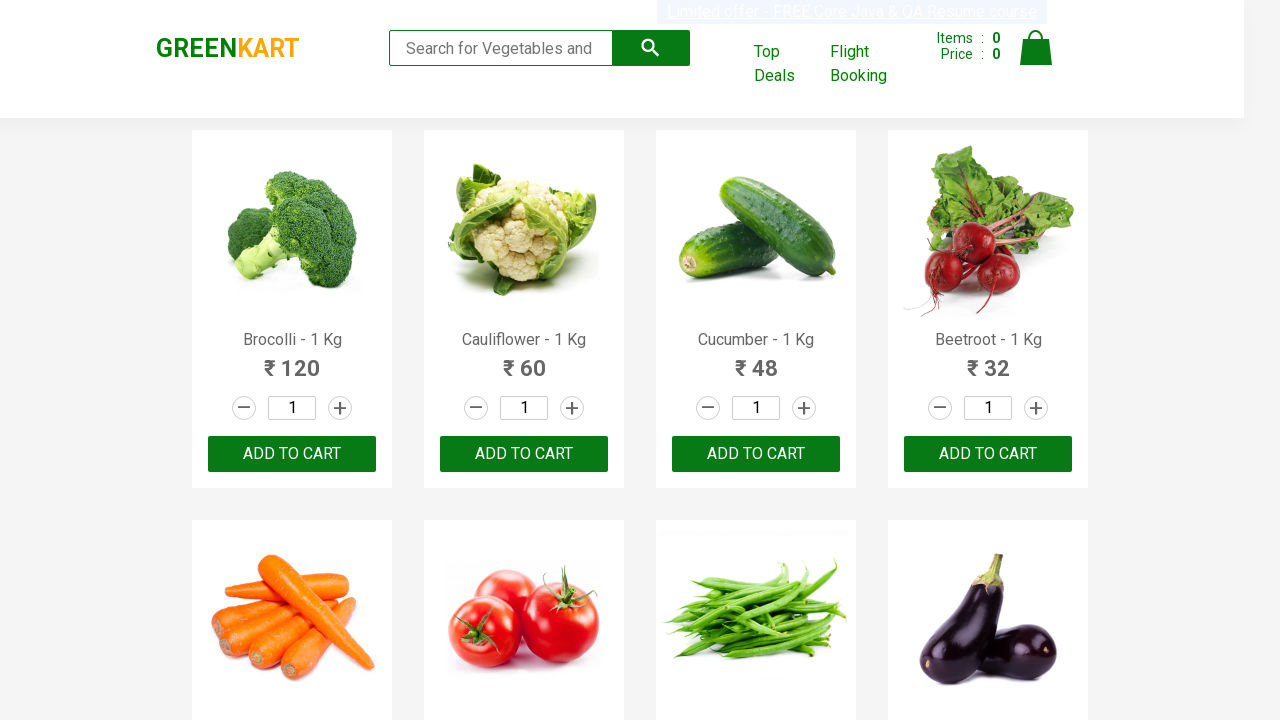

Filled search field with 'ca' to search for products on .search-keyword
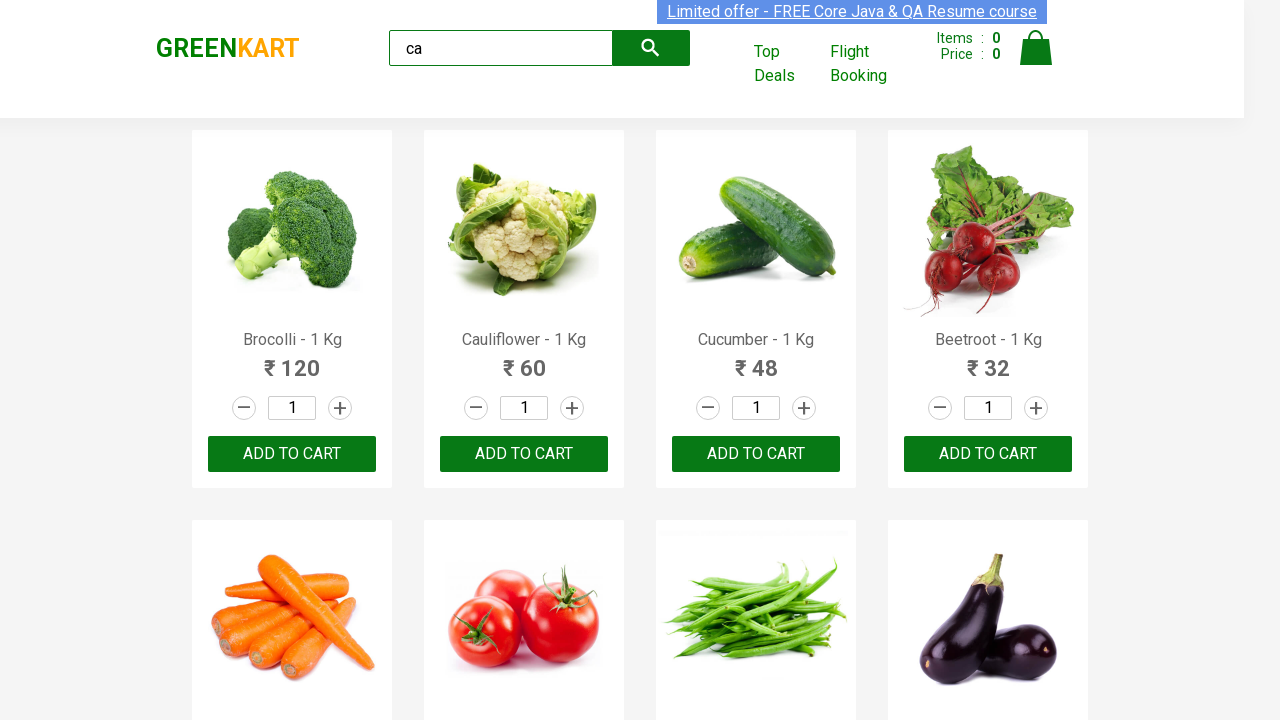

Waited 2 seconds for search results to load
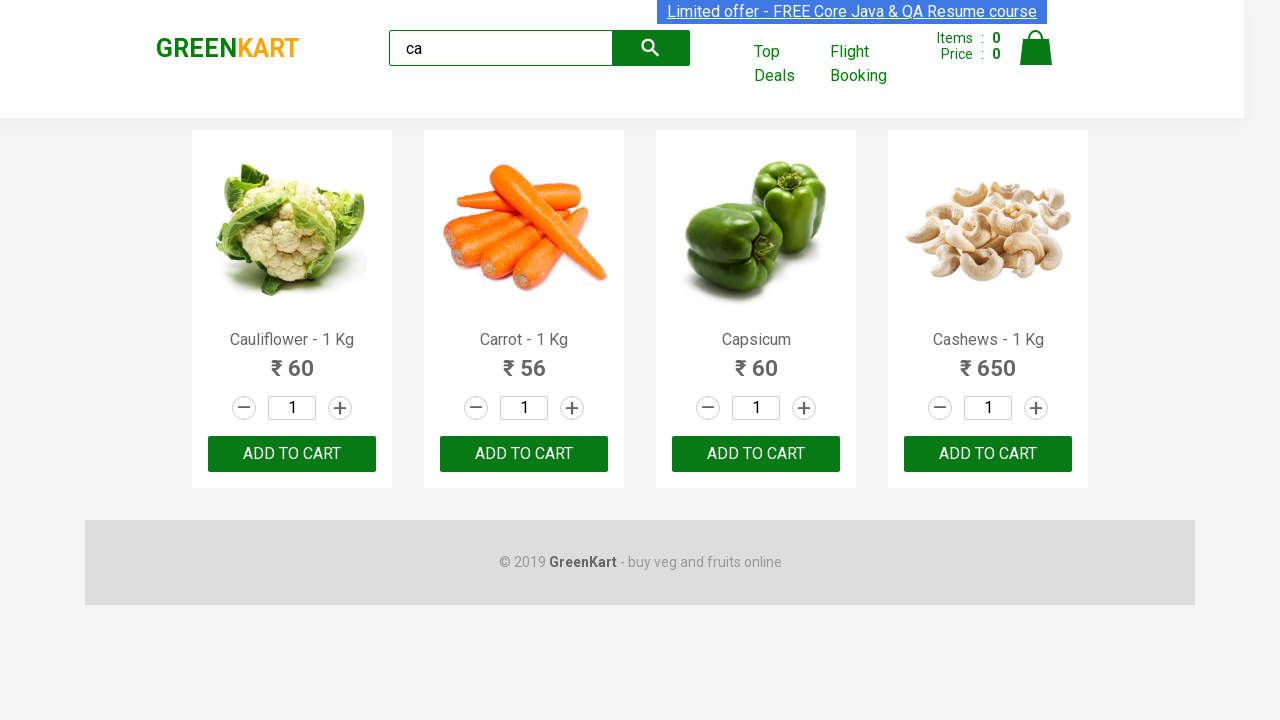

Verified filtered products are visible on the page
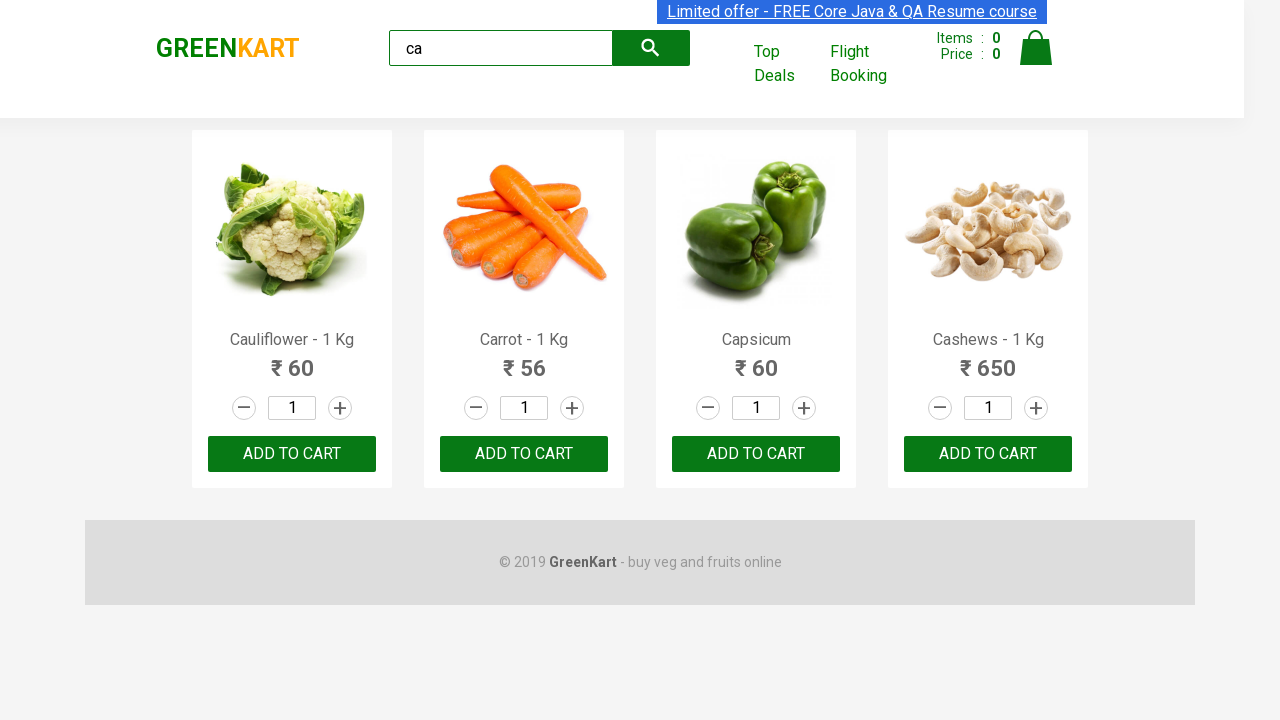

Added second product from filtered results to cart at (524, 454) on .products .product >> nth=1 >> text=ADD TO CART
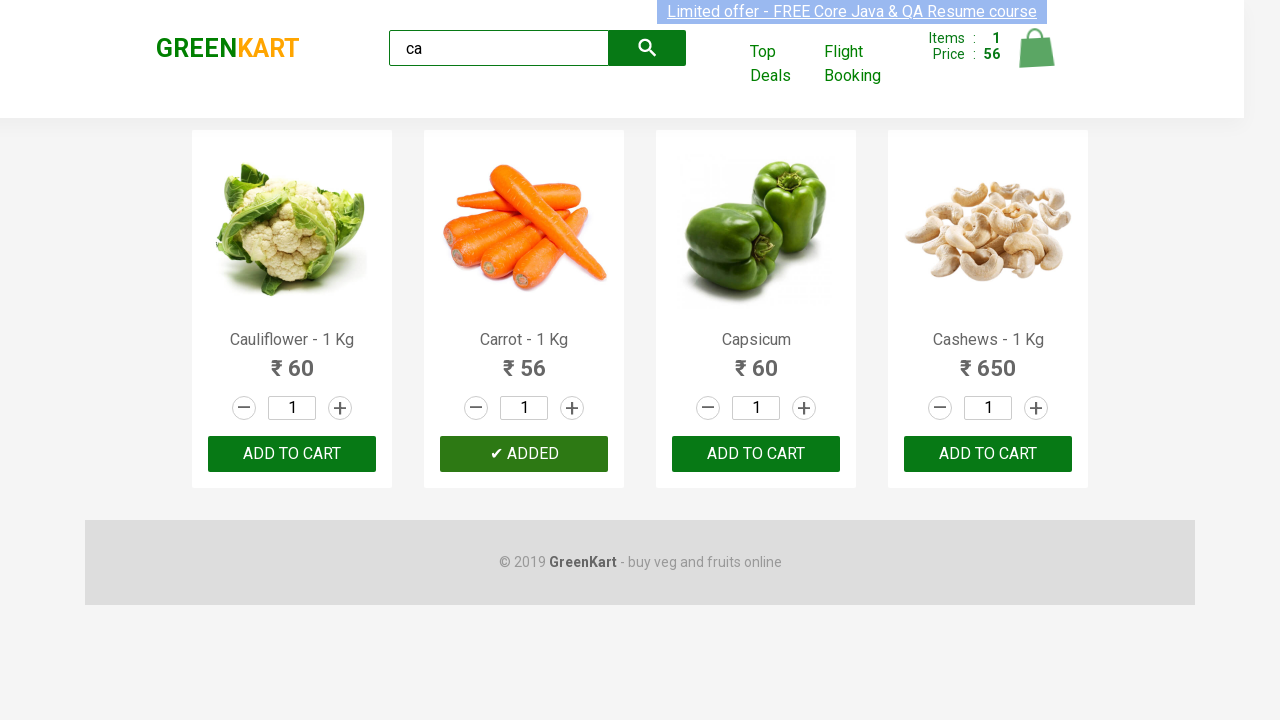

Retrieved all product elements from the filtered results
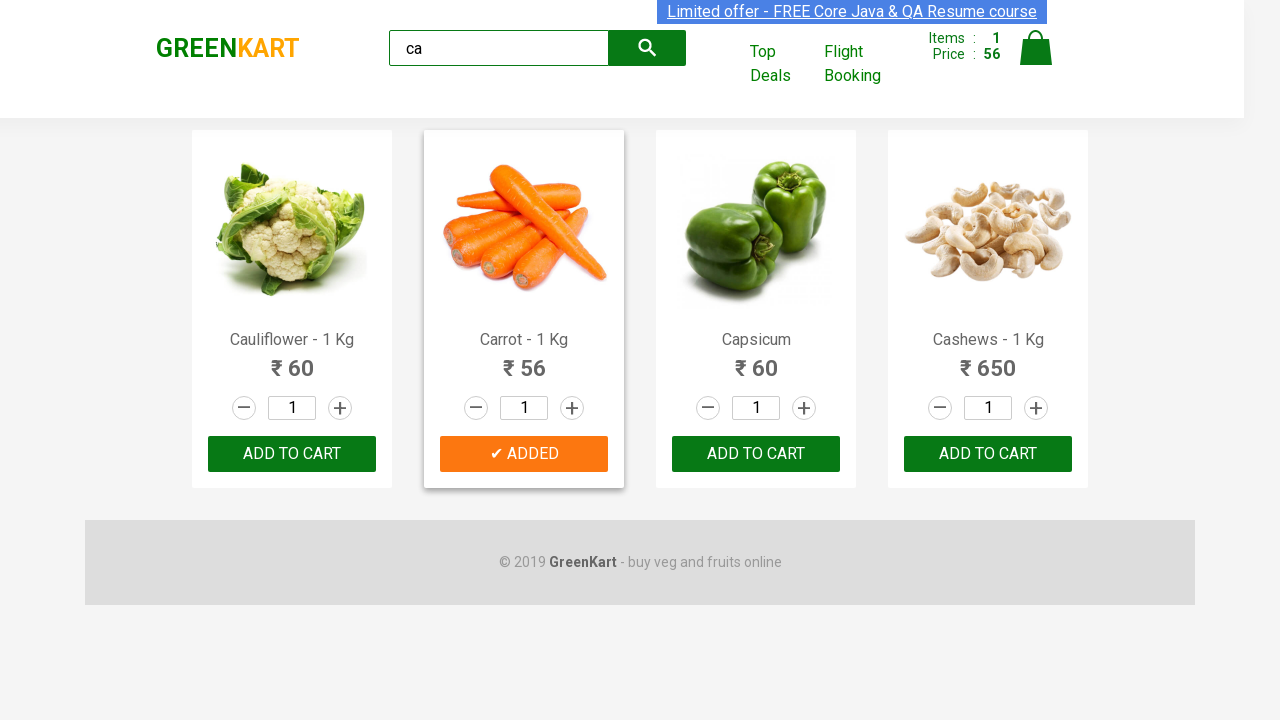

Retrieved product name: Cauliflower - 1 Kg
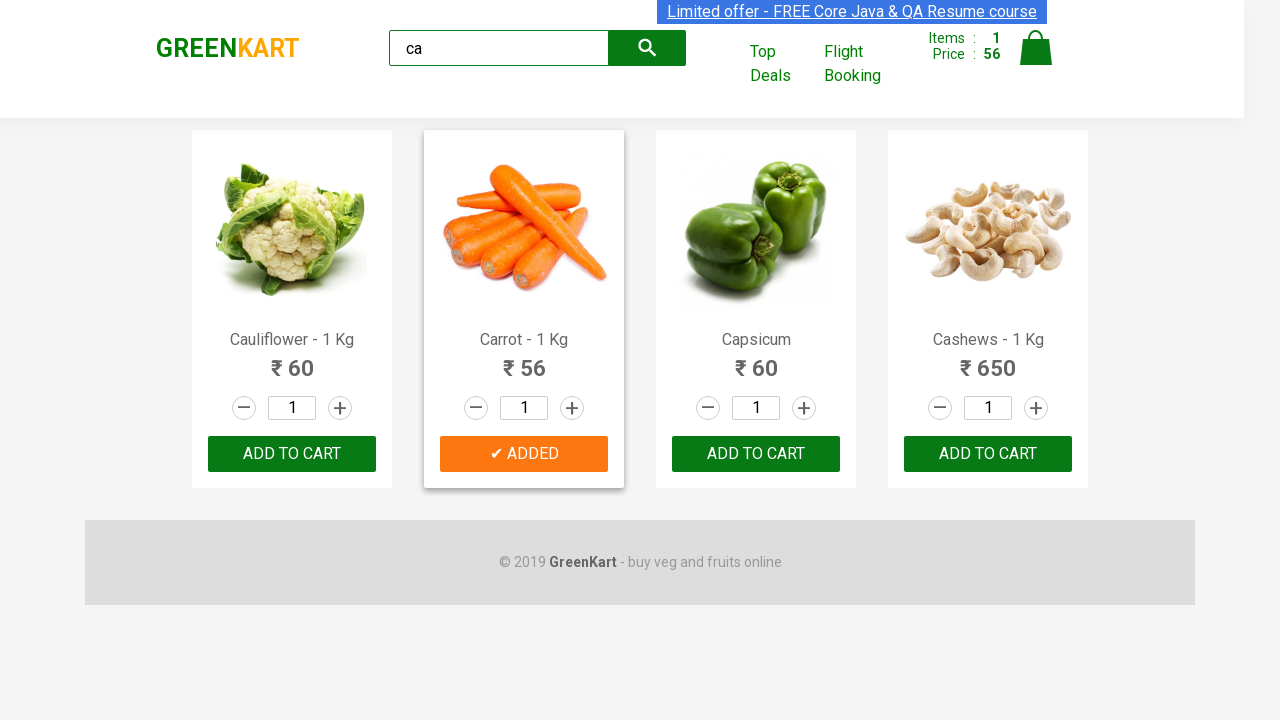

Retrieved product name: Carrot - 1 Kg
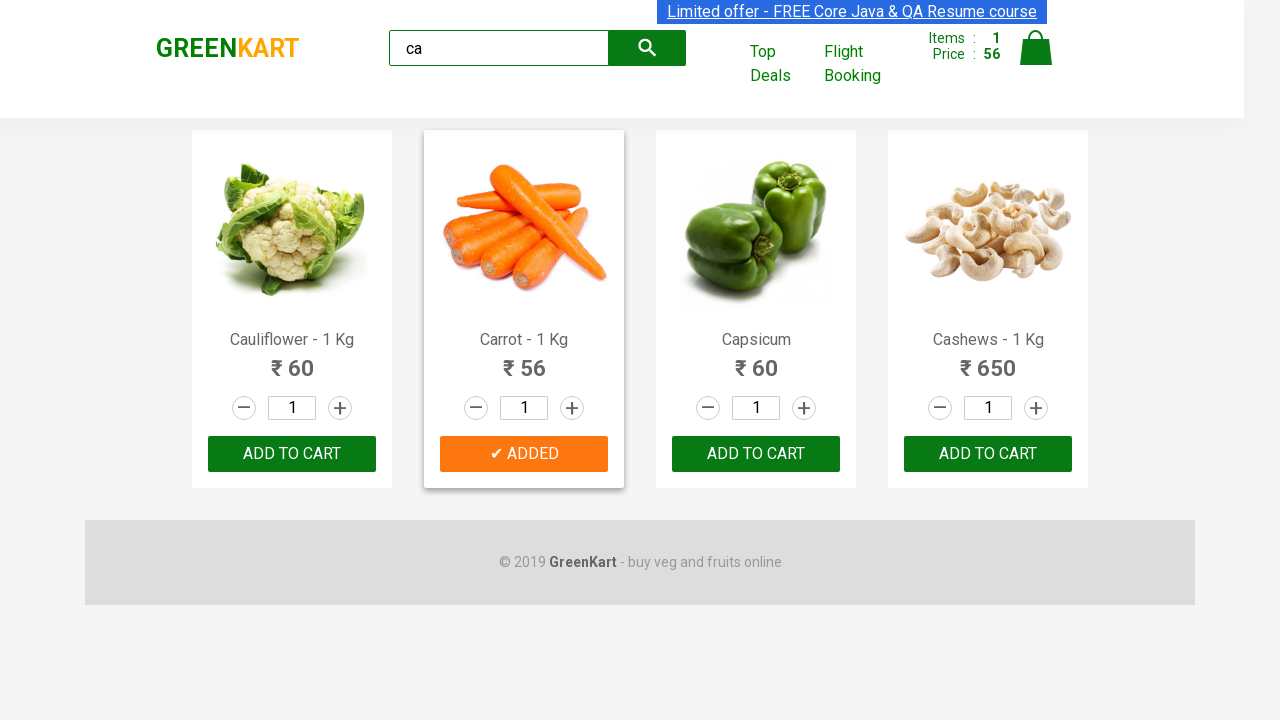

Retrieved product name: Capsicum
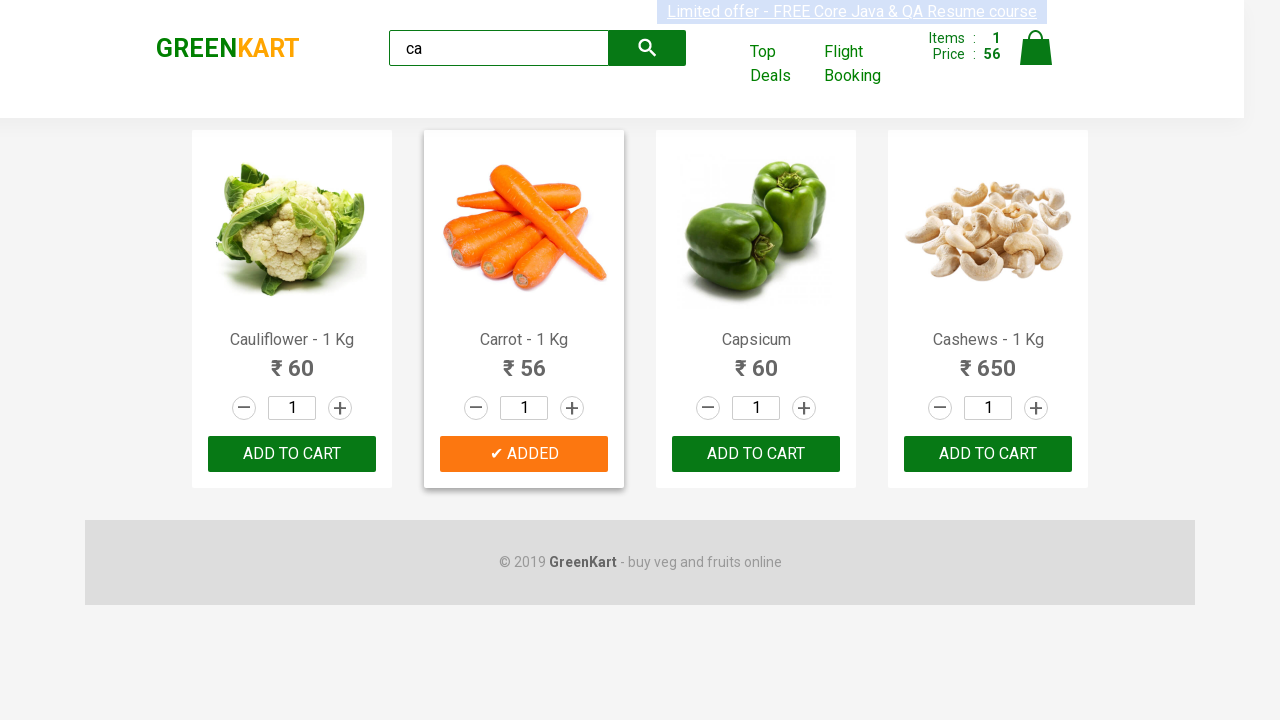

Retrieved product name: Cashews - 1 Kg
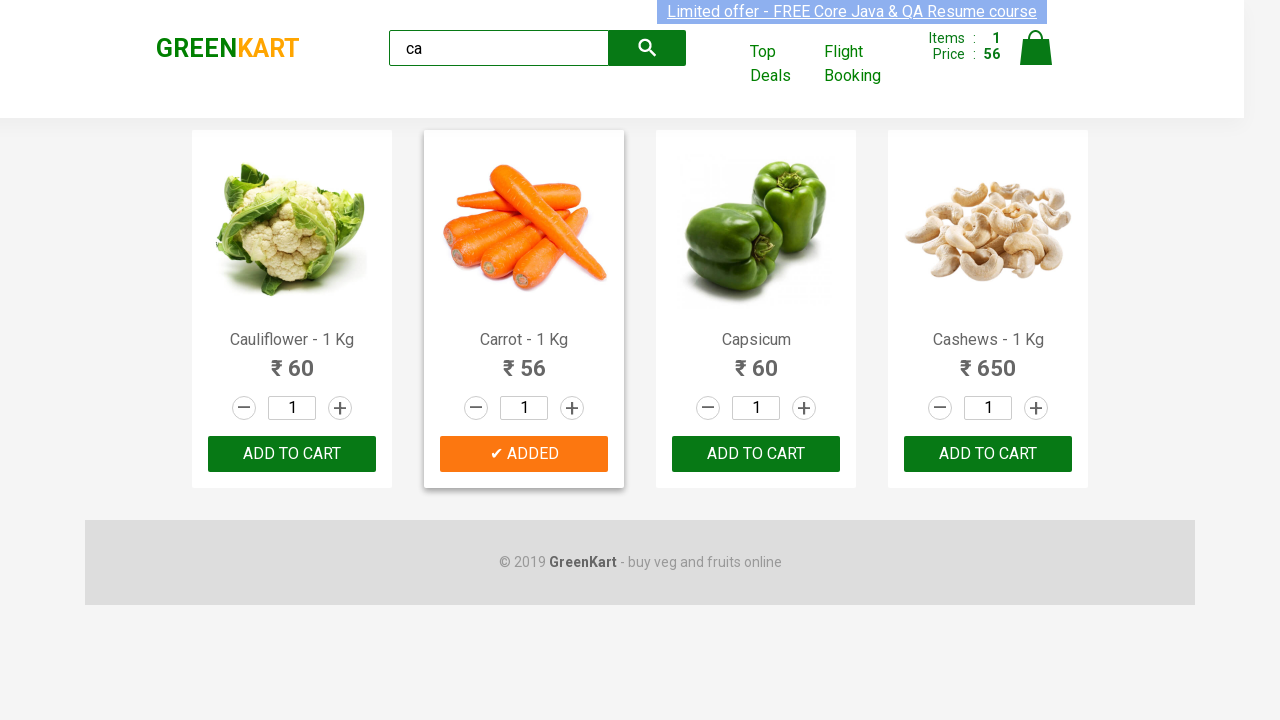

Found and added Cashews product to cart at (988, 454) on .products .product >> nth=3 >> button
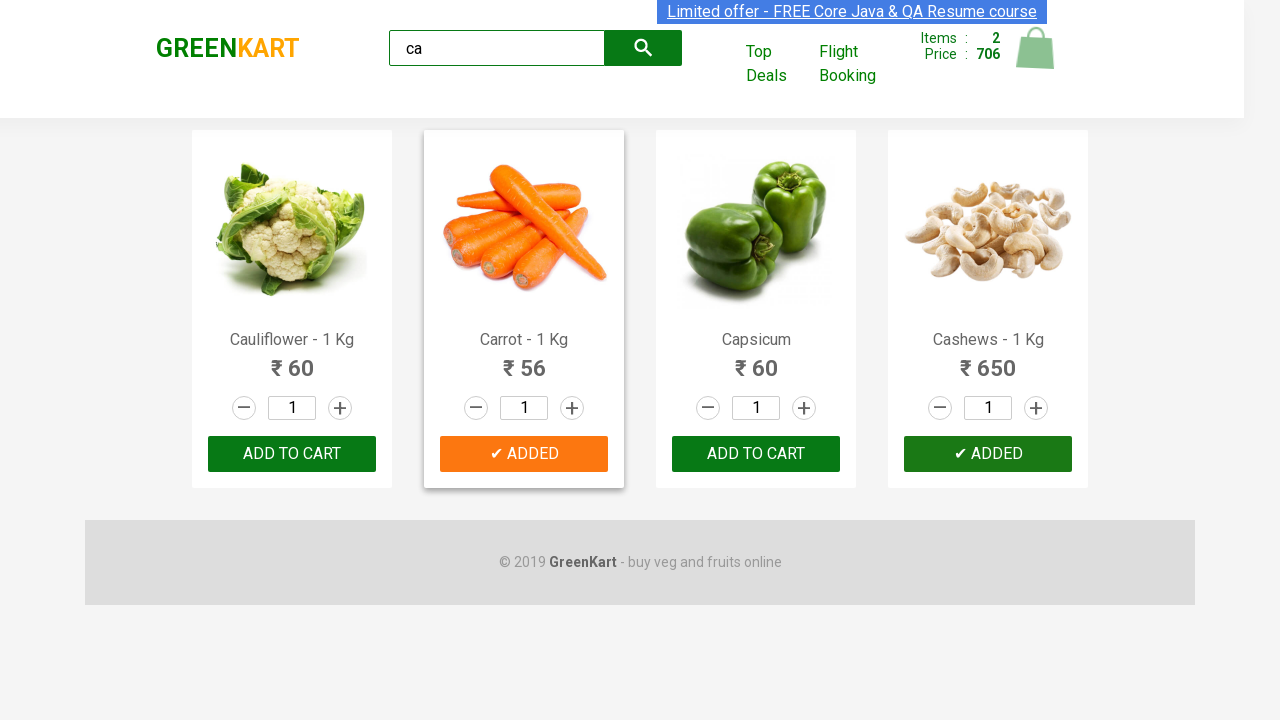

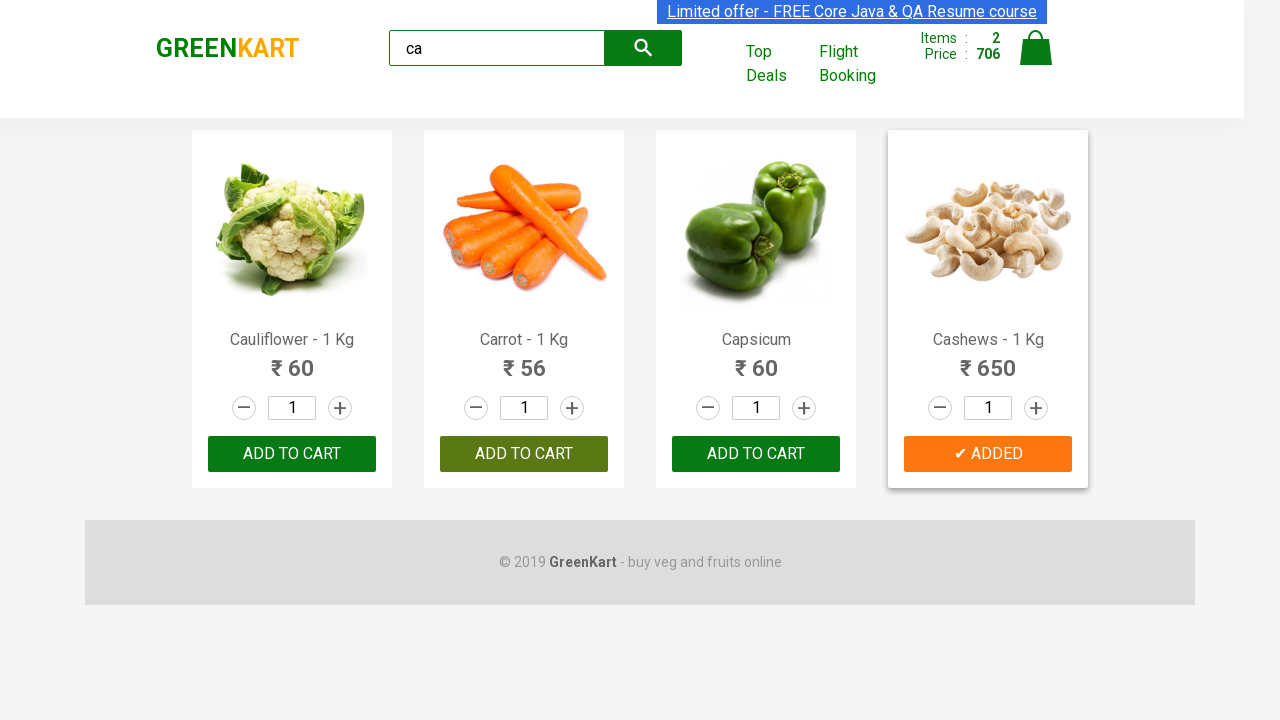